Tests various form interactions on a Selenium/XPath practice page including filling text fields, file upload, hover interactions, table row selection, and dialog handling.

Starting URL: https://selectorshub.com/xpath-practice-page/

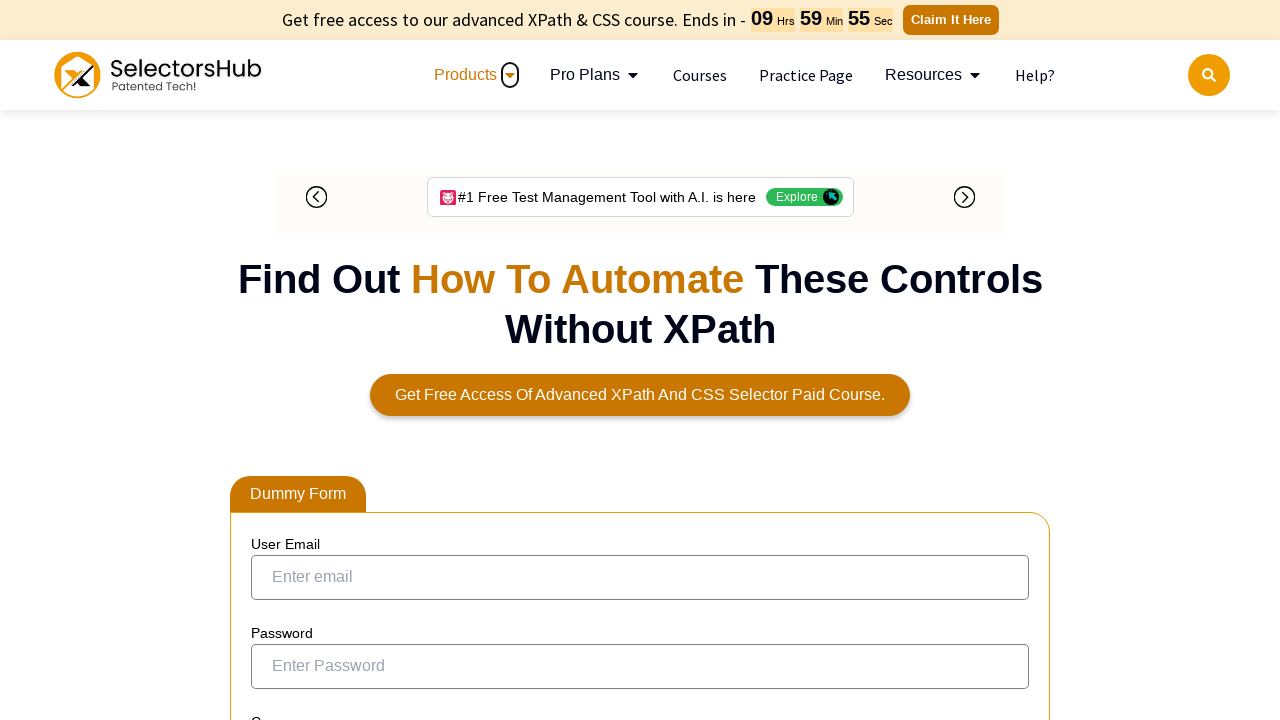

Waited for page to load
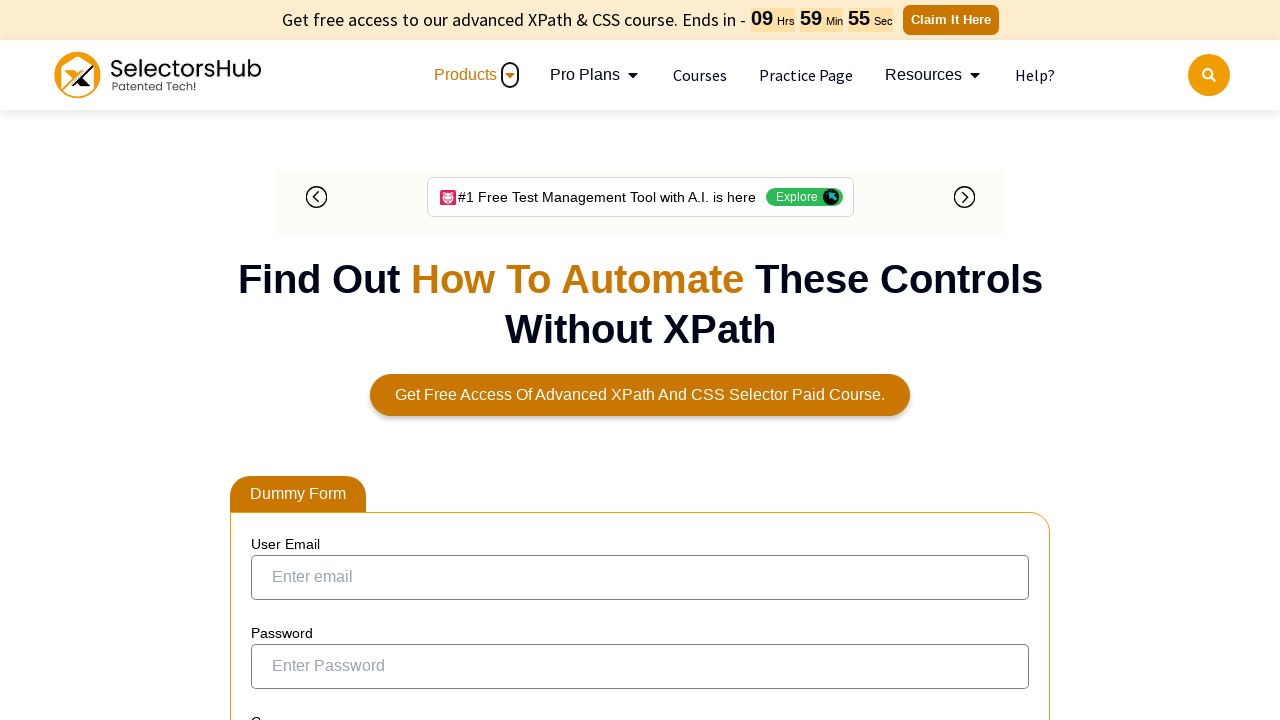

Scrolled file input field into view
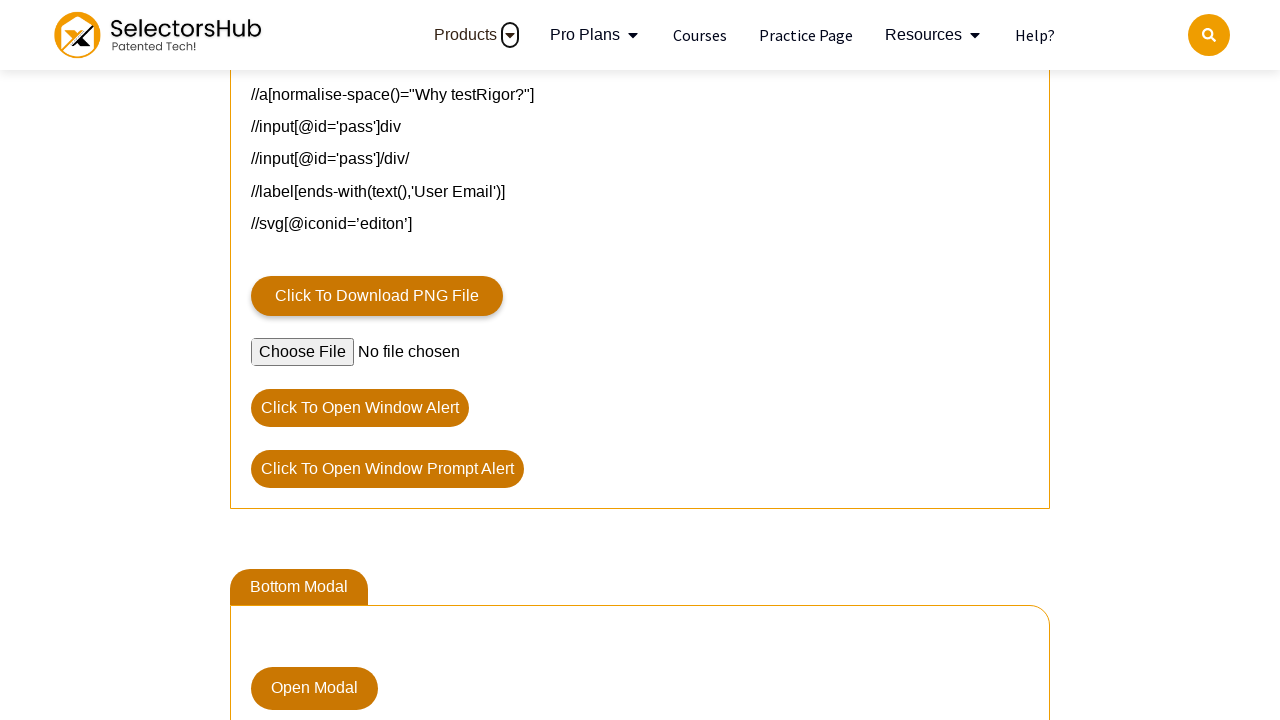

Filled pizza field with 'pizza' on #pizza
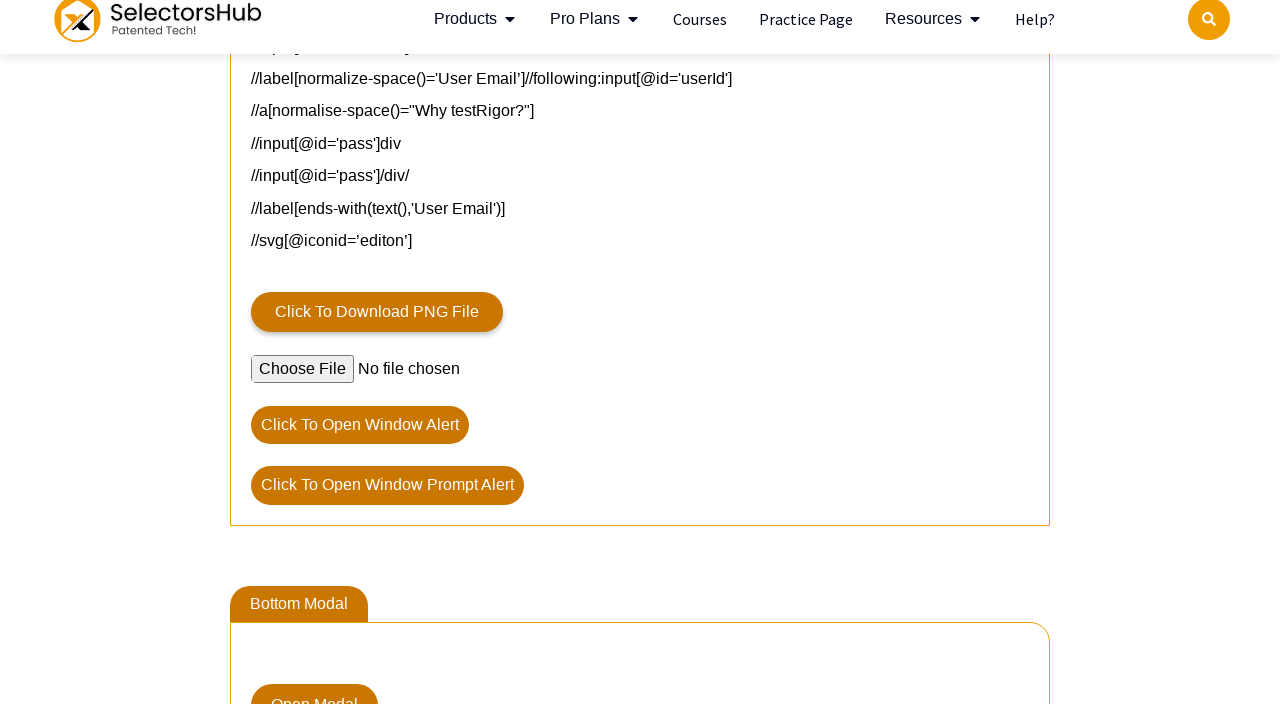

Filled kils field with 'kils' on #kils
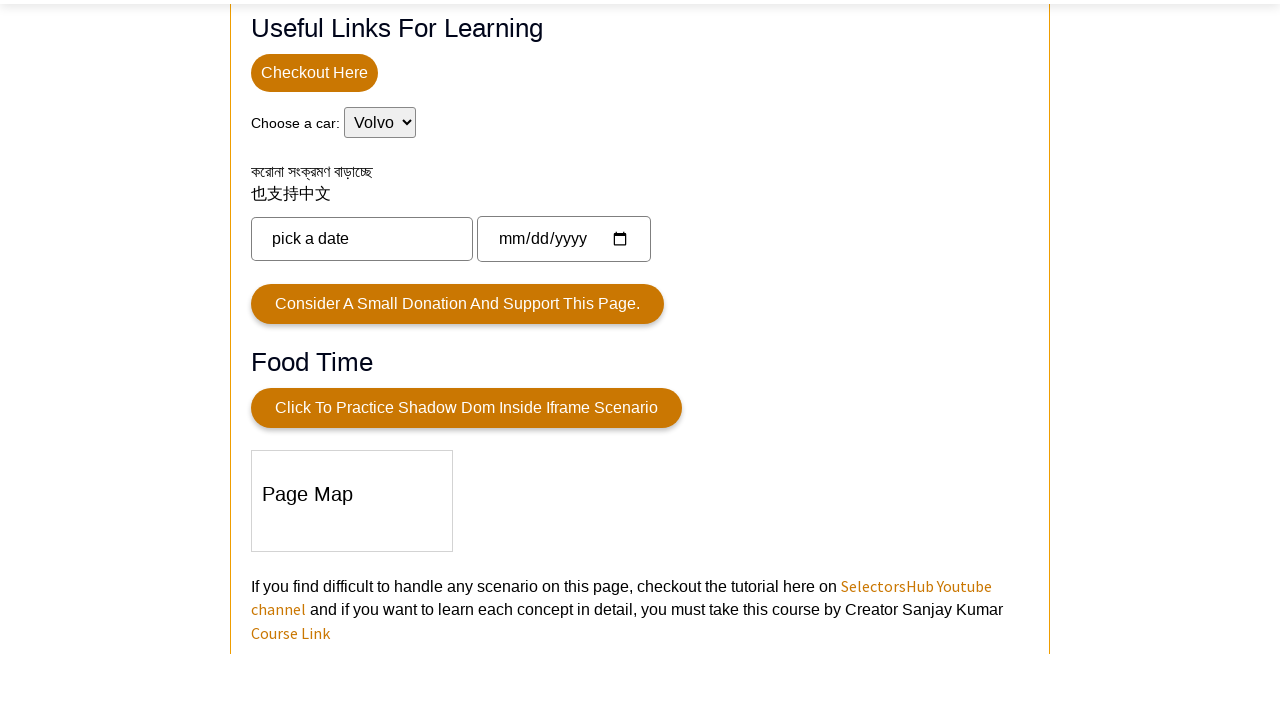

Hovered over 'Checkout here' button to reveal dropdown at (314, 701) on button:has-text('Checkout here')
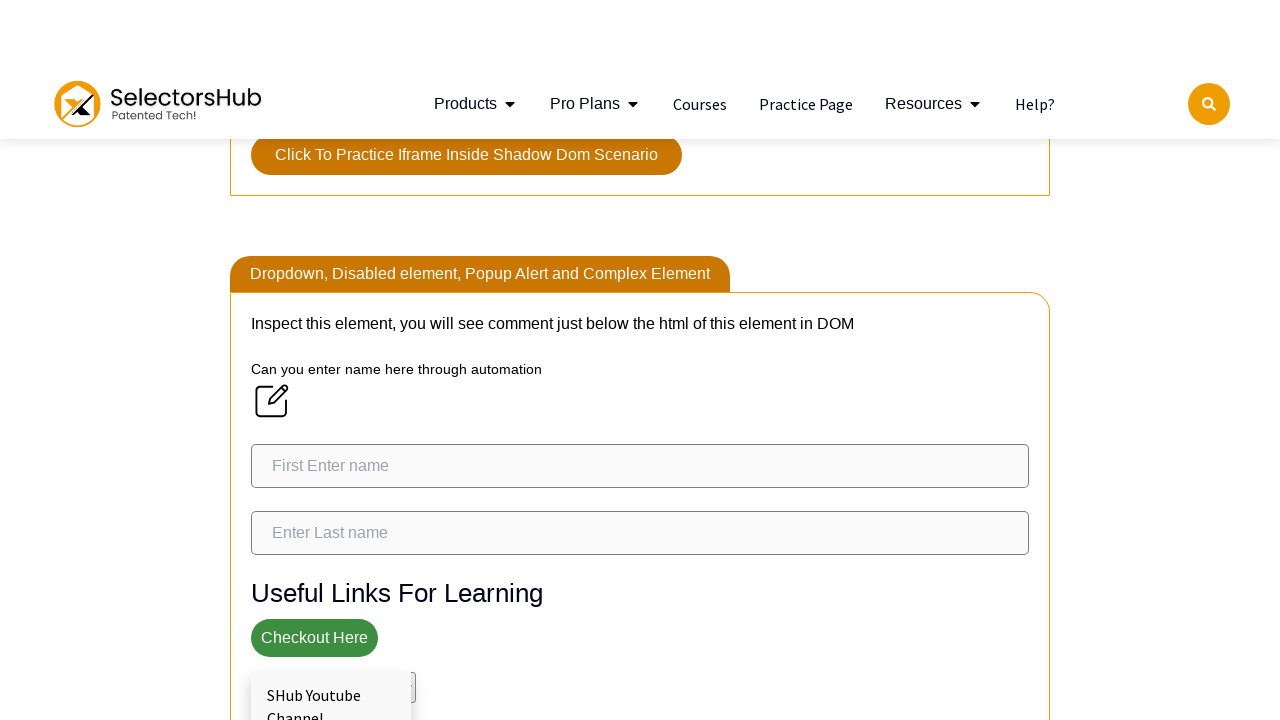

Selected table row containing 'John.Smith' at (274, 360) on #resultTable tr >> :scope >> internal:has-text="John.Smith"i >> input[name='chkS
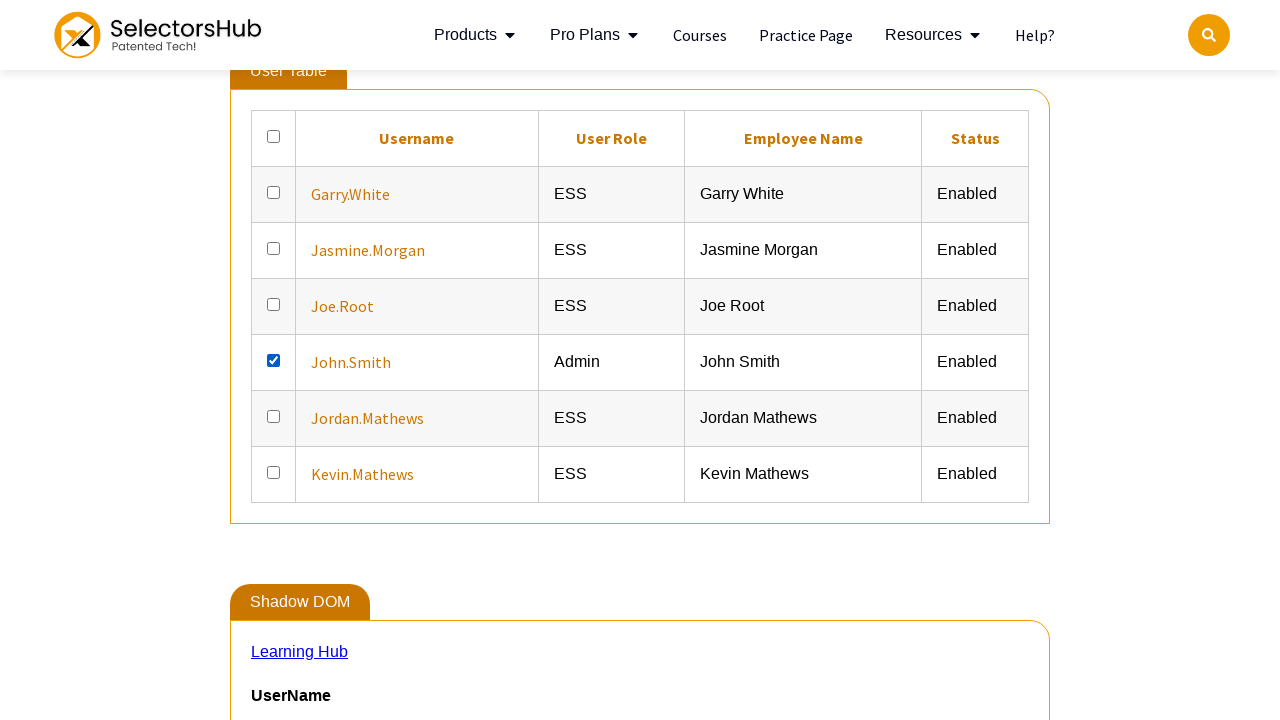

Set up dialog handler to dismiss alerts
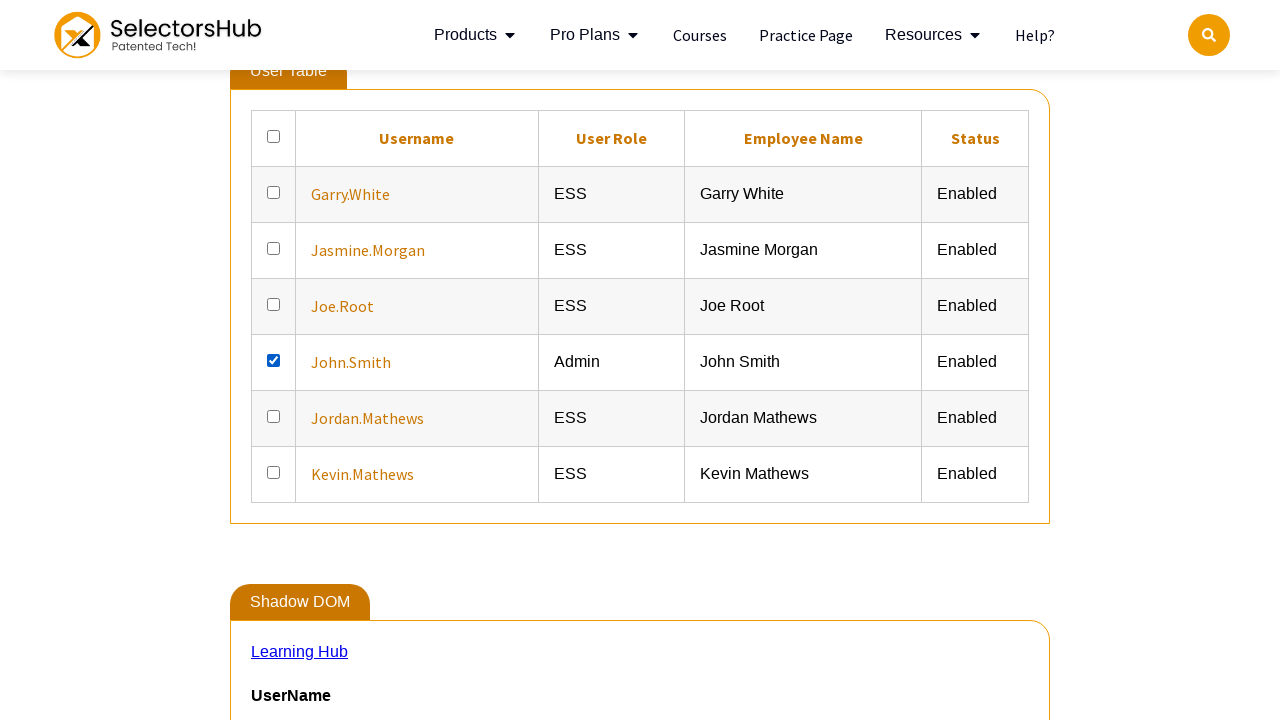

Clicked 'Click To Open Window Alert' button and dismissed the alert at (360, 361) on button:has-text('Click To Open Window Alert')
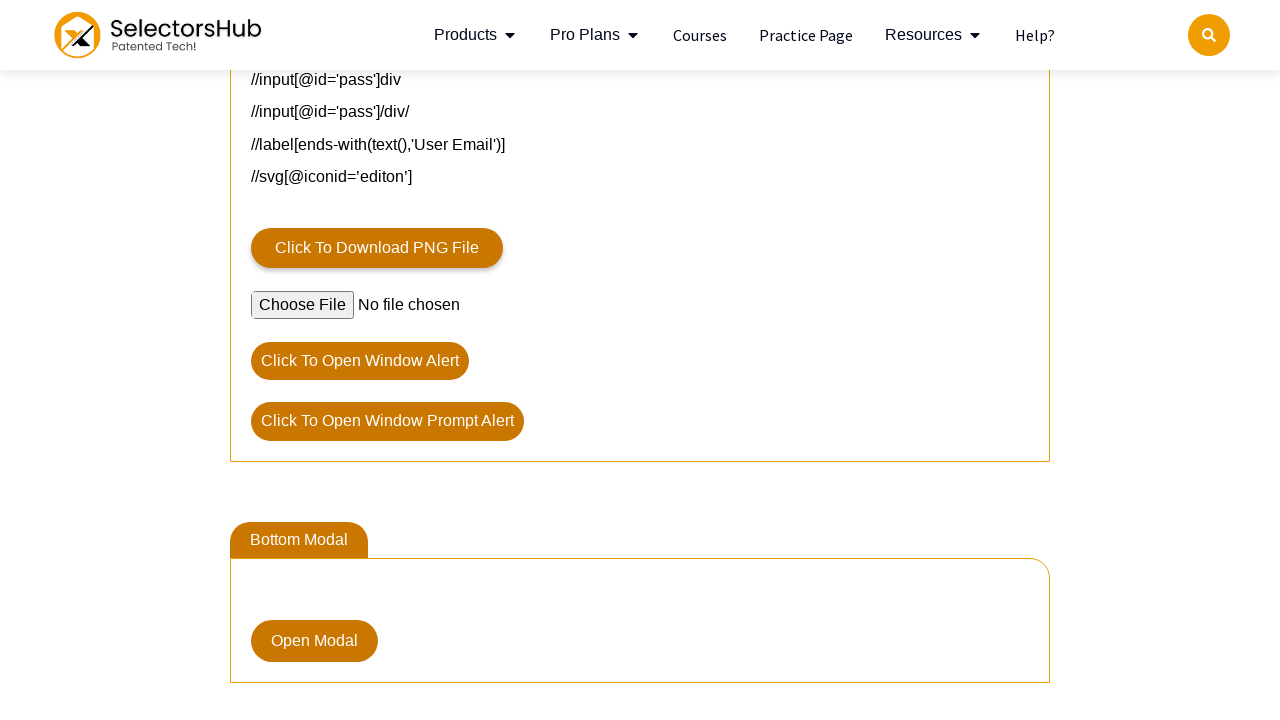

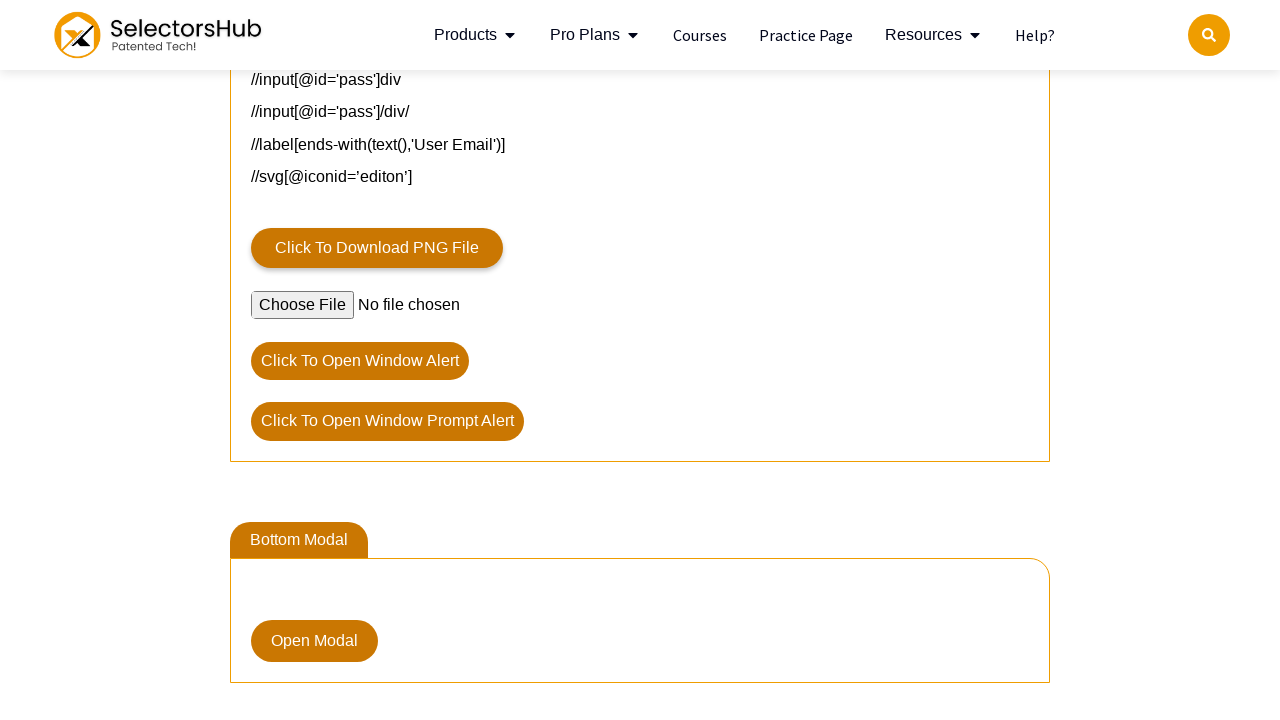